Tests web table data extraction by navigating to a demo table page and verifying employee data is displayed in the table

Starting URL: http://automationbykrishna.com/

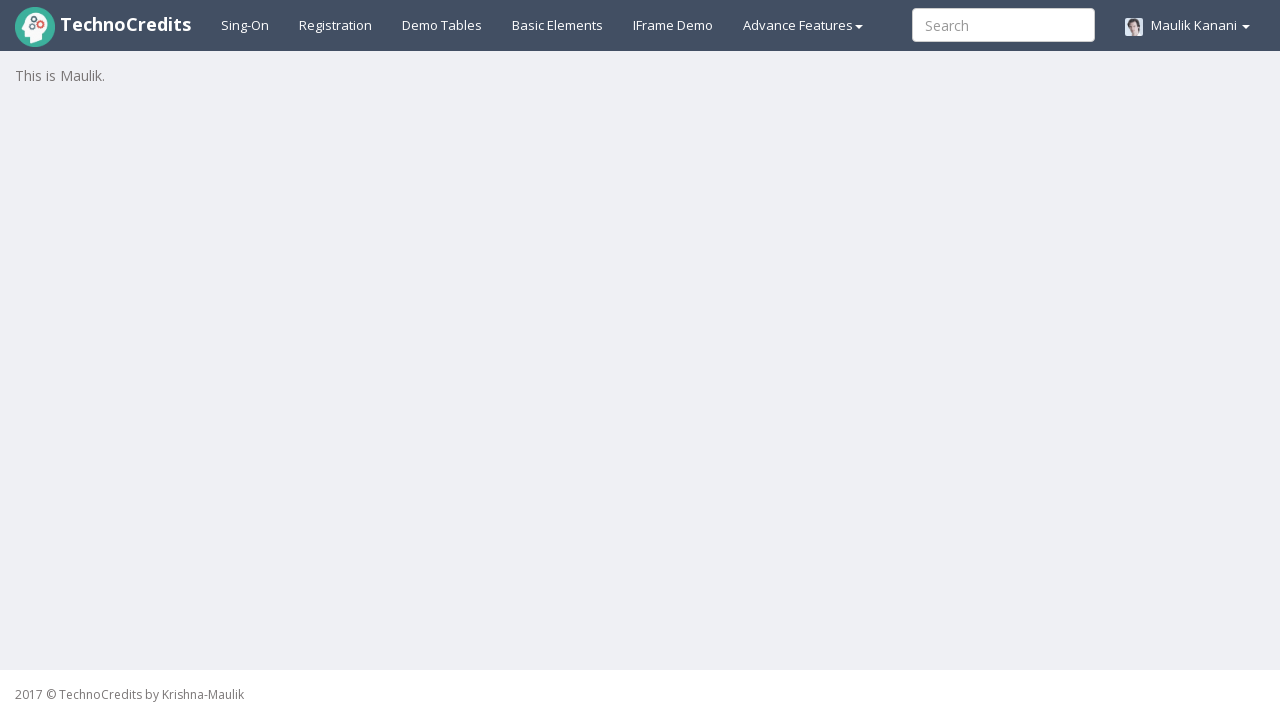

Clicked on demo table link to navigate to table page at (442, 25) on #demotable
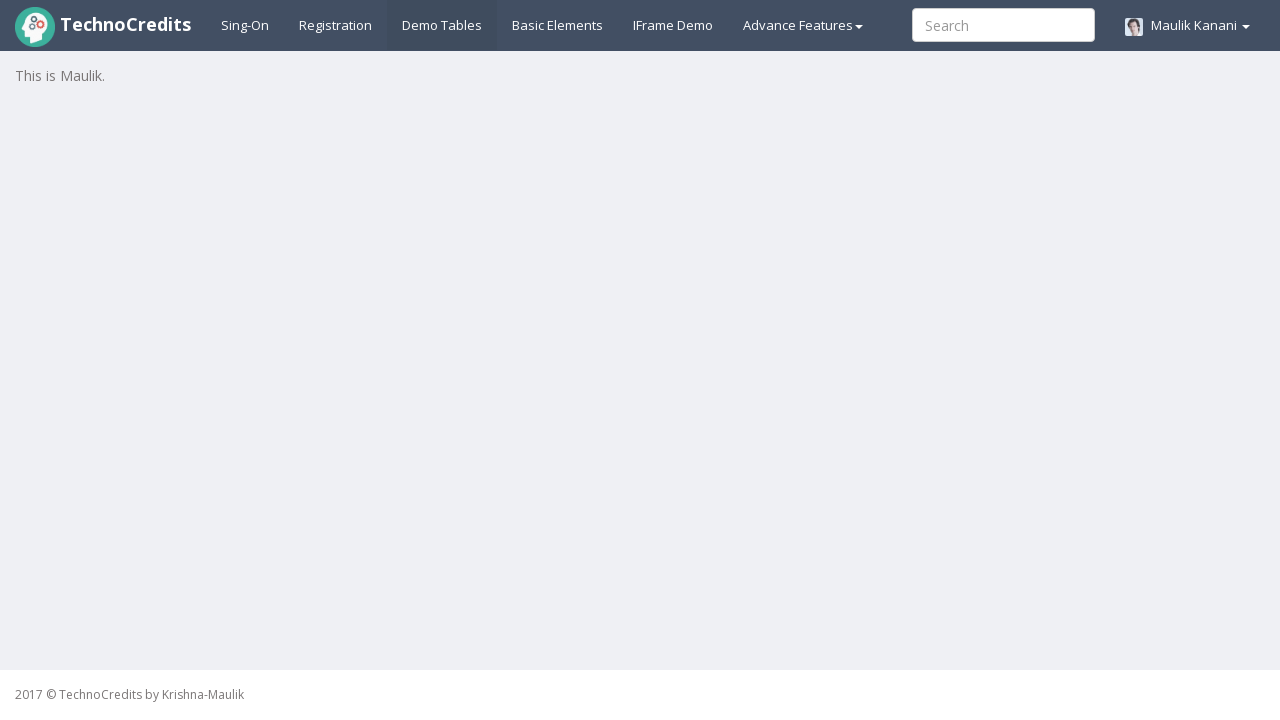

Employee table loaded and became visible
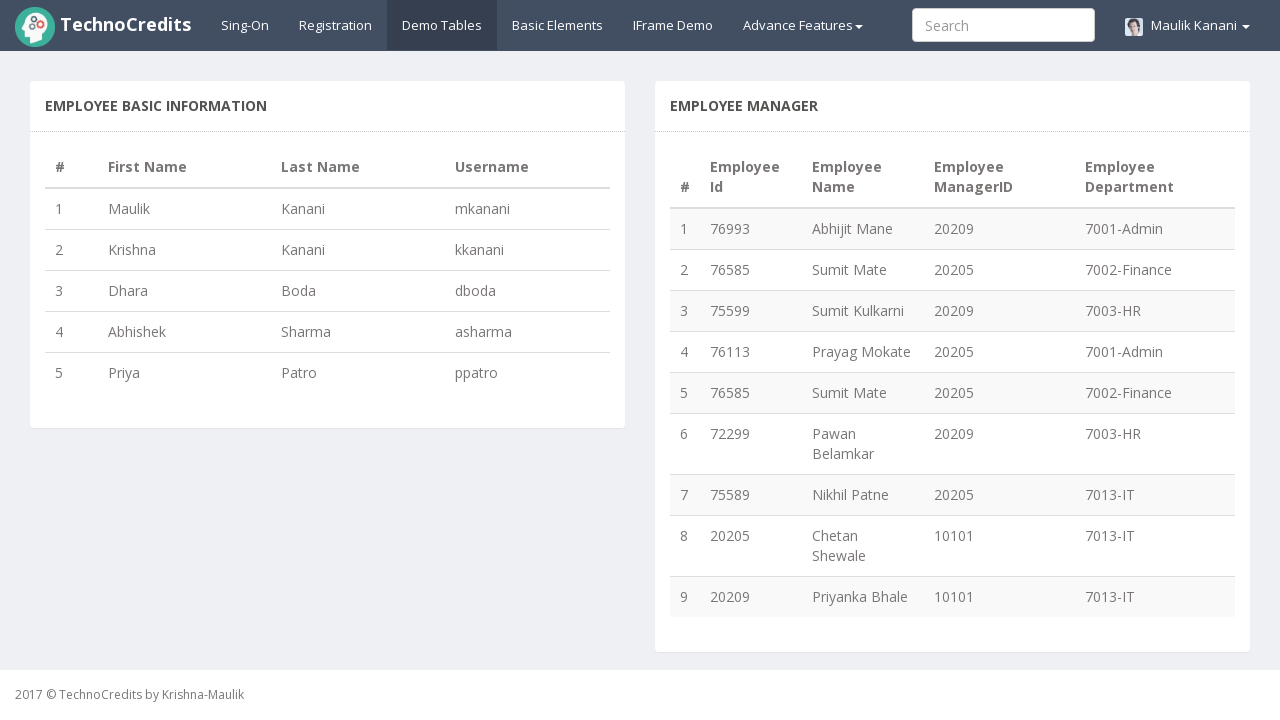

Retrieved all employee first name elements from table
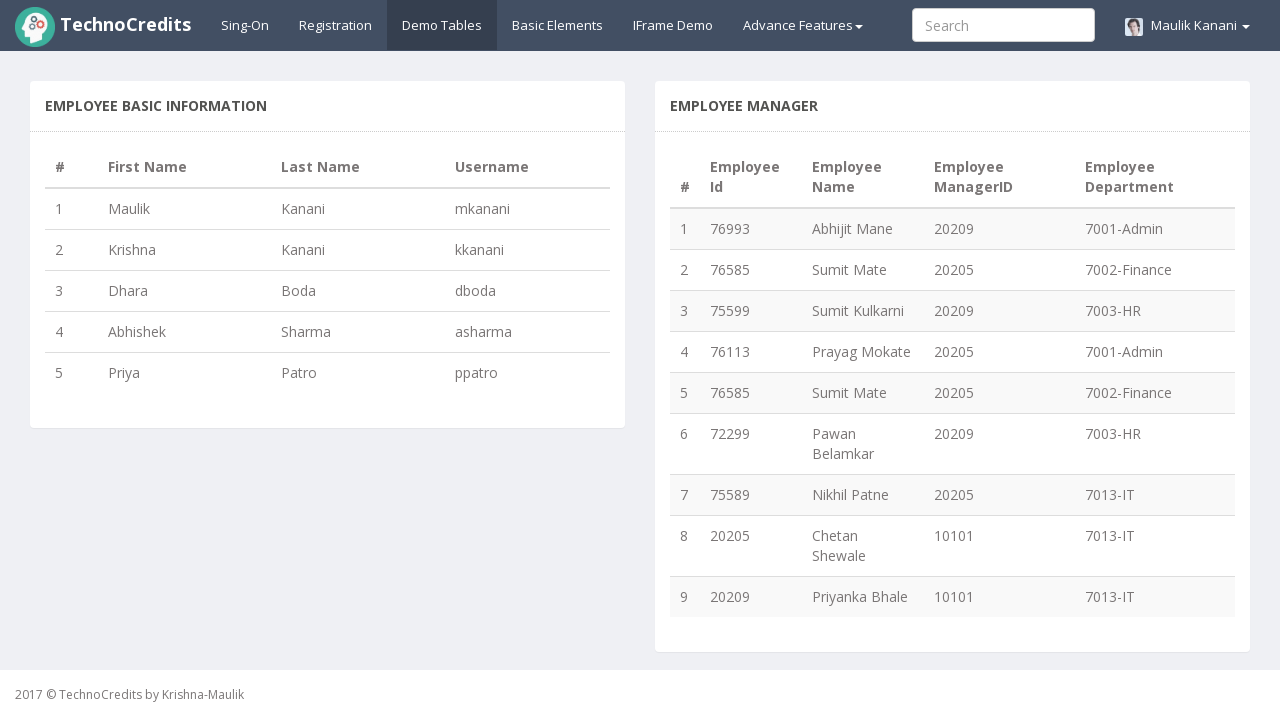

Retrieved all employee last name elements from table
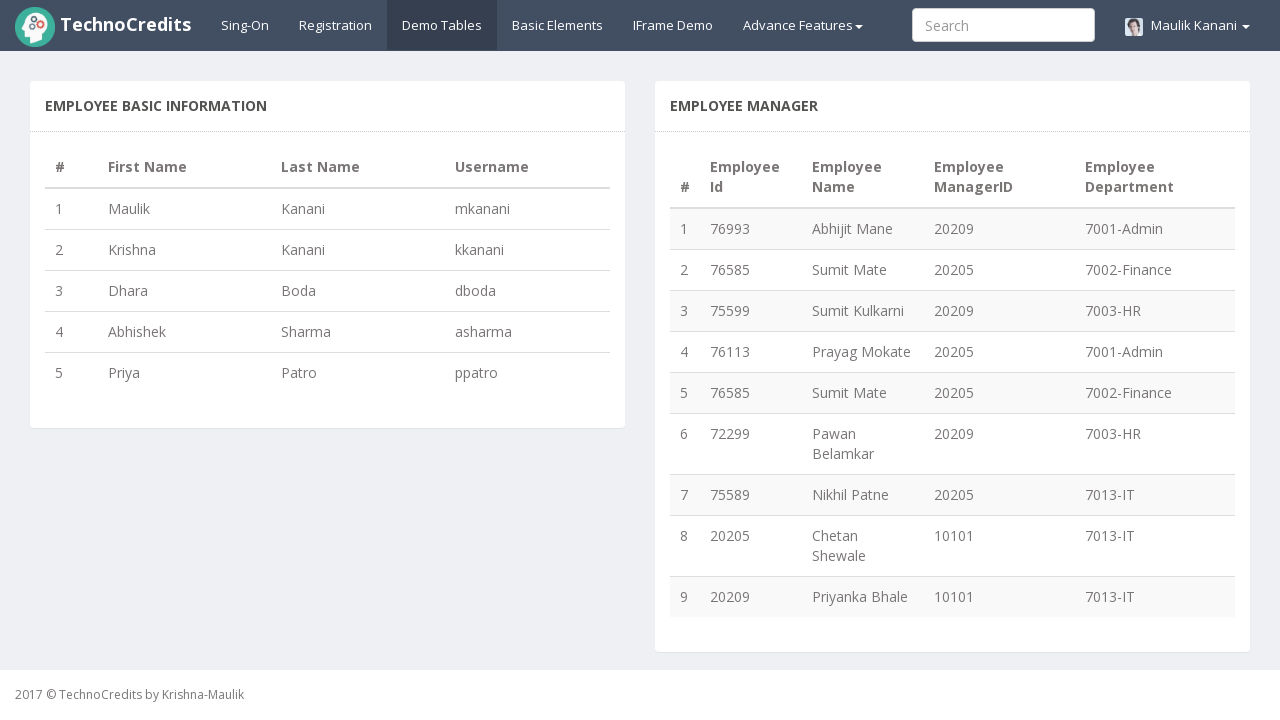

Retrieved all employee username elements from table
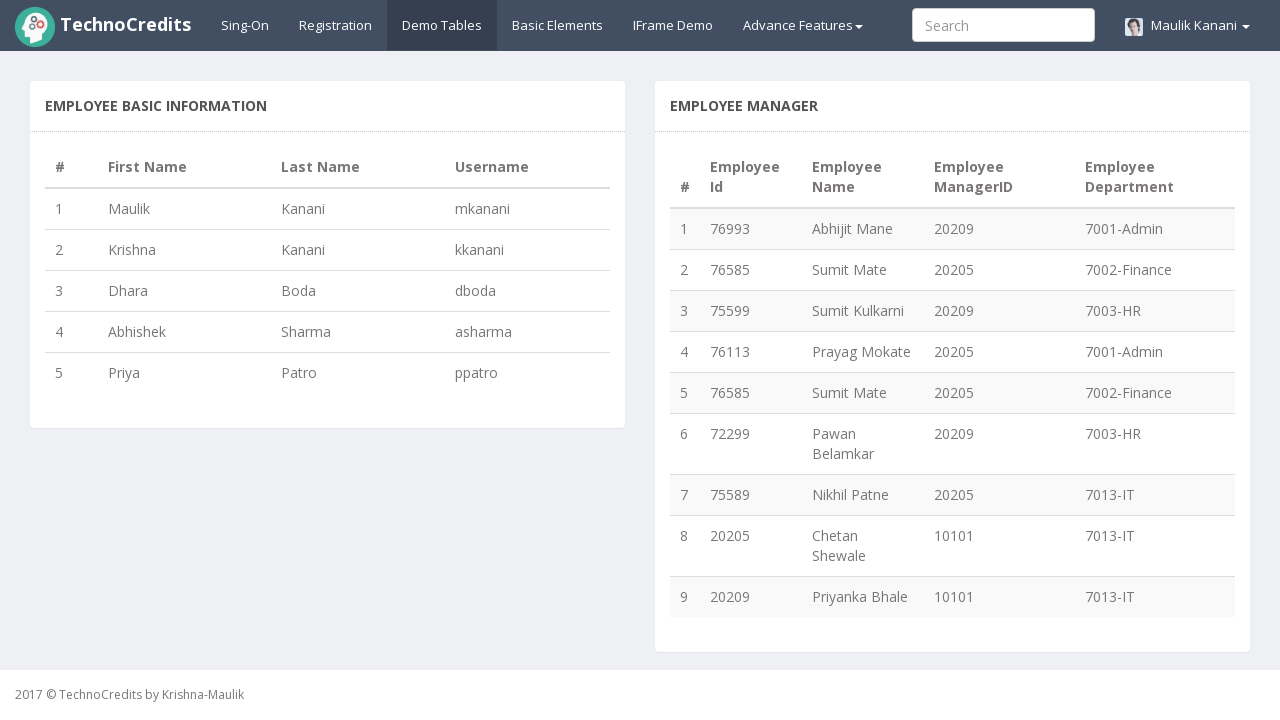

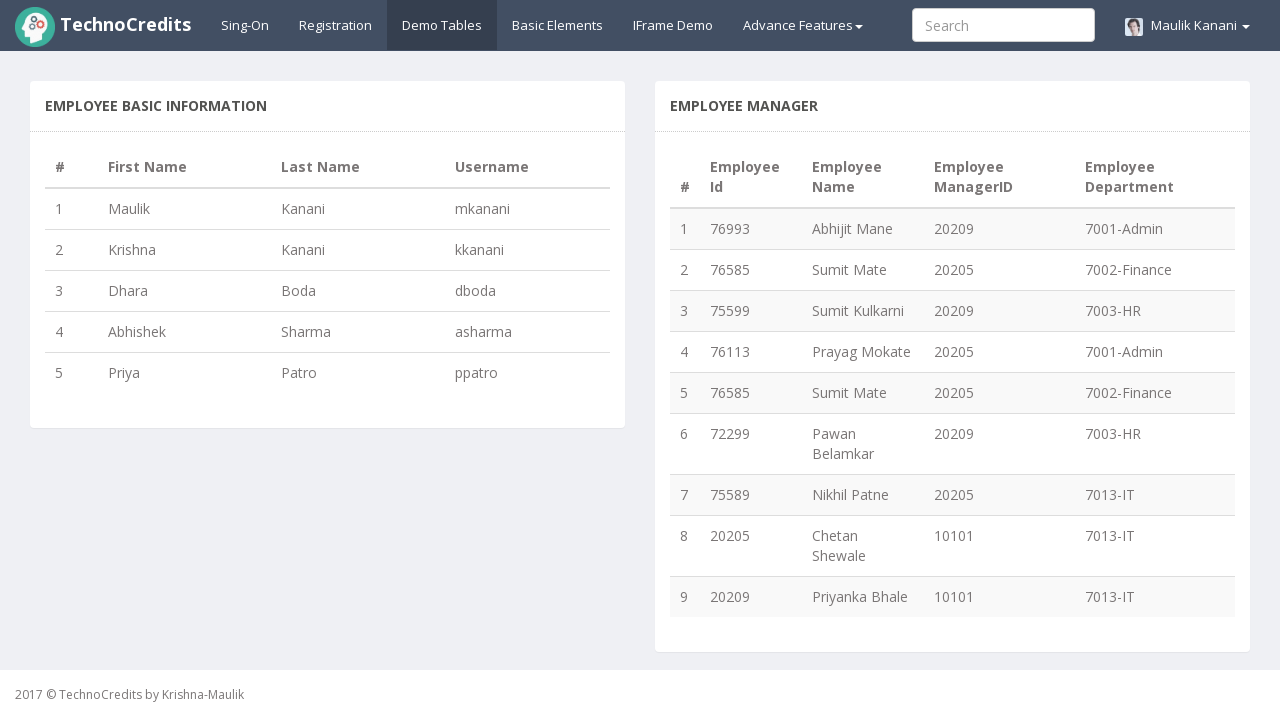